Tests radio button selection by clicking various single and multi-select radio buttons

Starting URL: https://testkru.com/Elements/RadioButtons

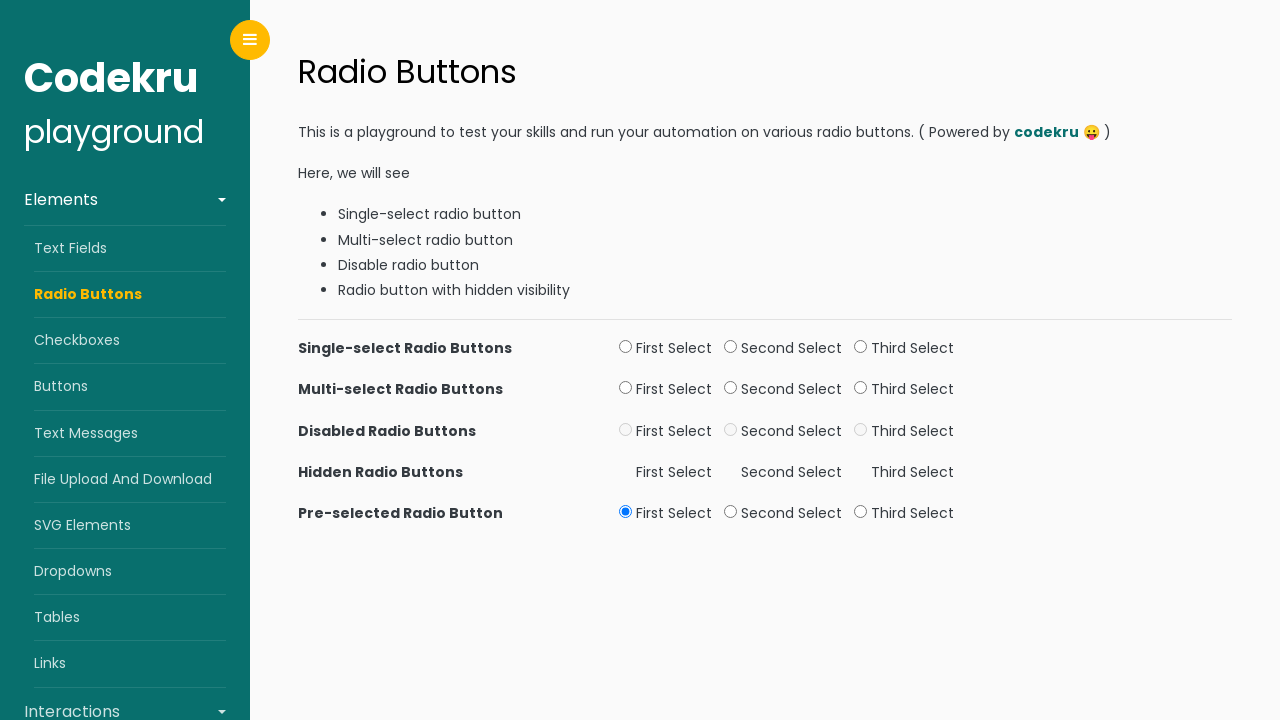

Clicked single select radio button (secondSelect1) at (731, 347) on xpath=//input[@id = "secondSelect1"]
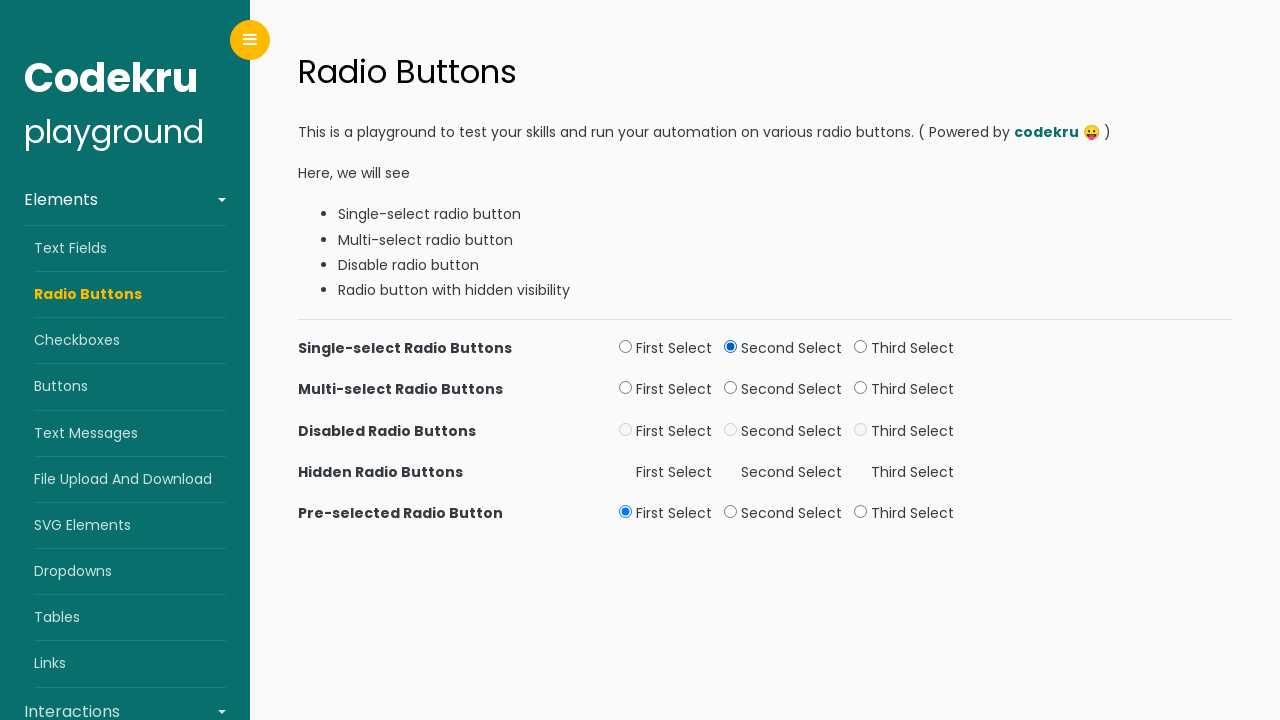

Clicked first multi-select radio button (firstSelect2) at (626, 388) on xpath=//input[@id = "firstSelect2"]
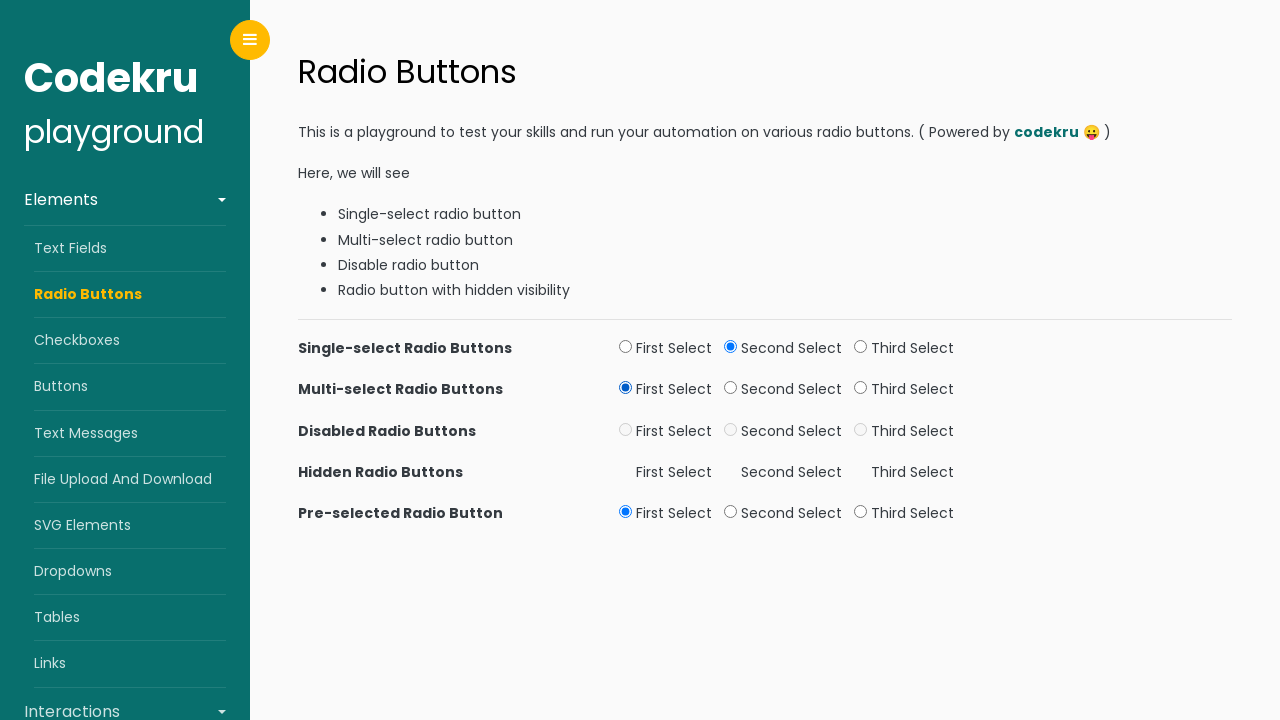

Clicked second multi-select radio button (secondSelect2) at (731, 388) on xpath=//input[@id = "secondSelect2"]
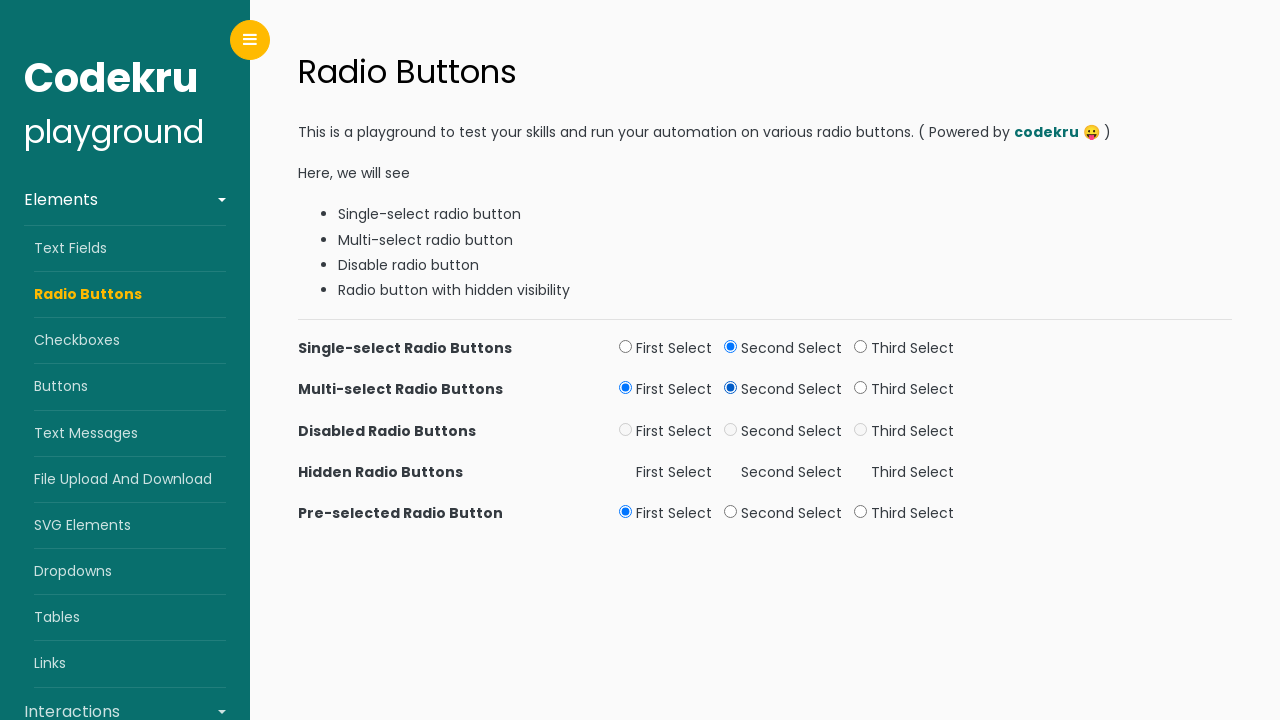

Clicked pre-selected radio button (secondSelect5) at (731, 511) on xpath=//input[@id = "secondSelect5"]
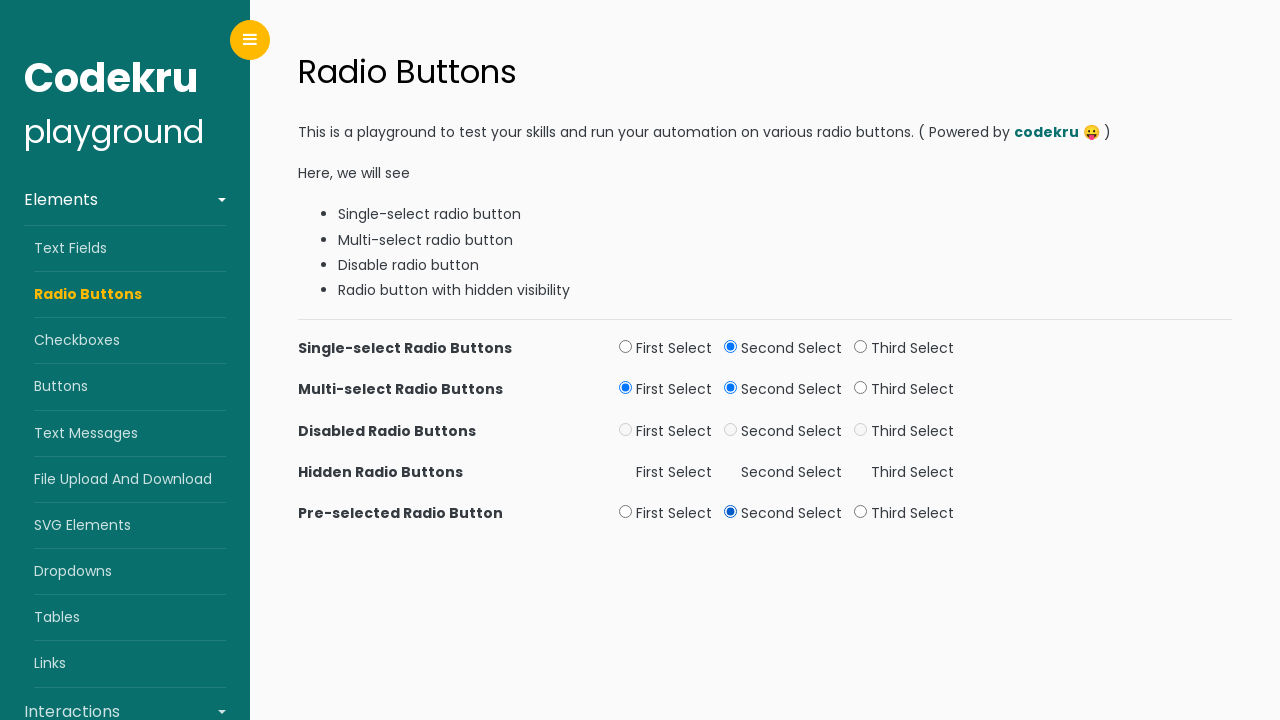

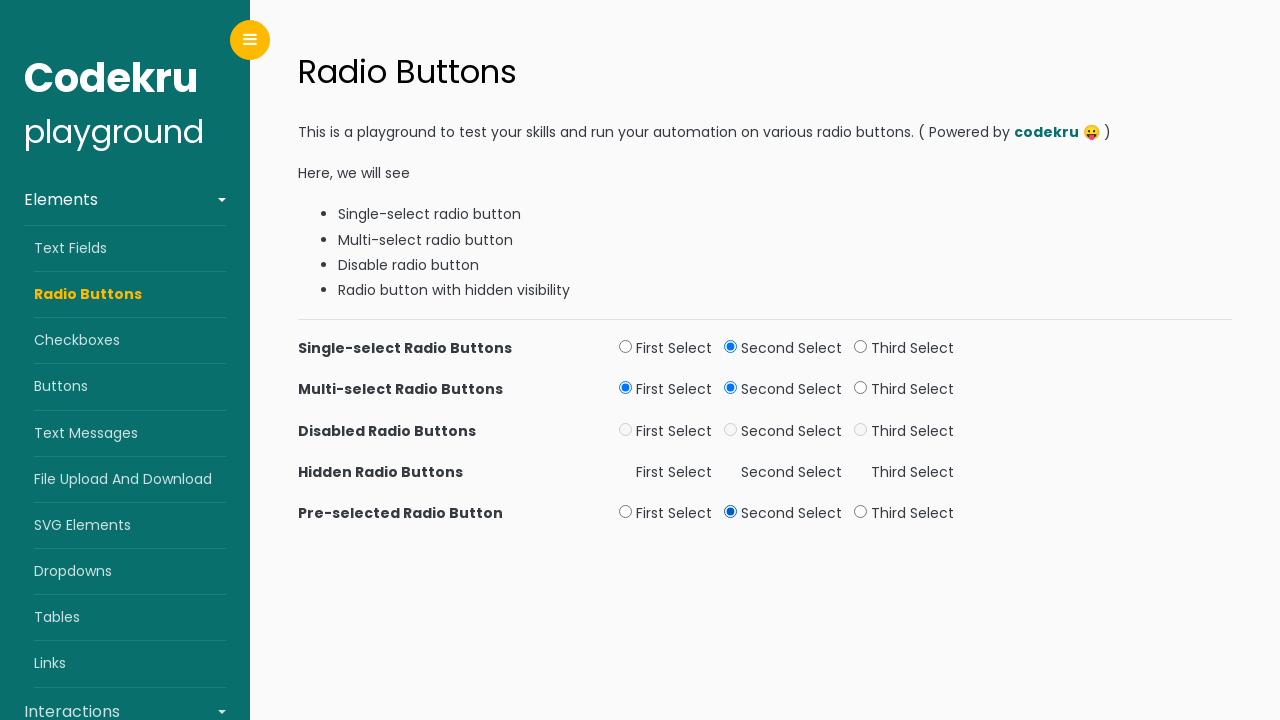